Navigates to Form Authentication page and verifies that the label elements contain 'Username' and 'Password' text

Starting URL: https://the-internet.herokuapp.com/

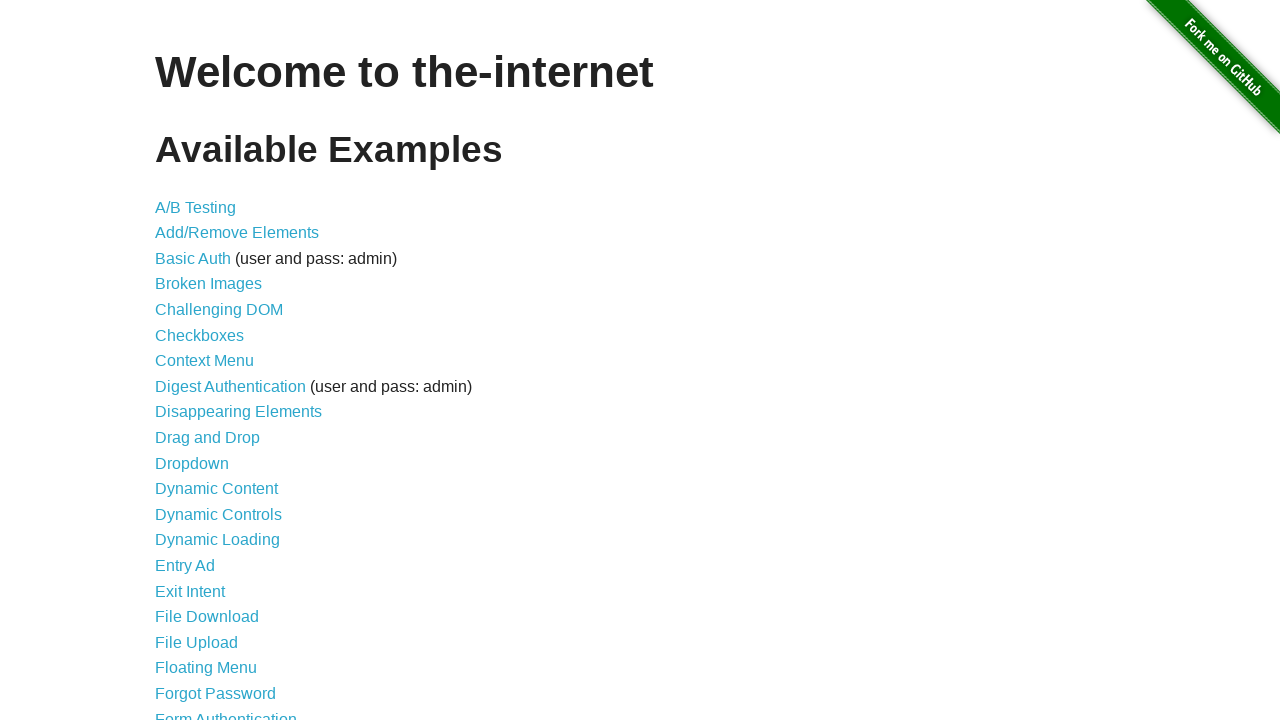

Clicked on Form Authentication link at (226, 712) on text=Form Authentication
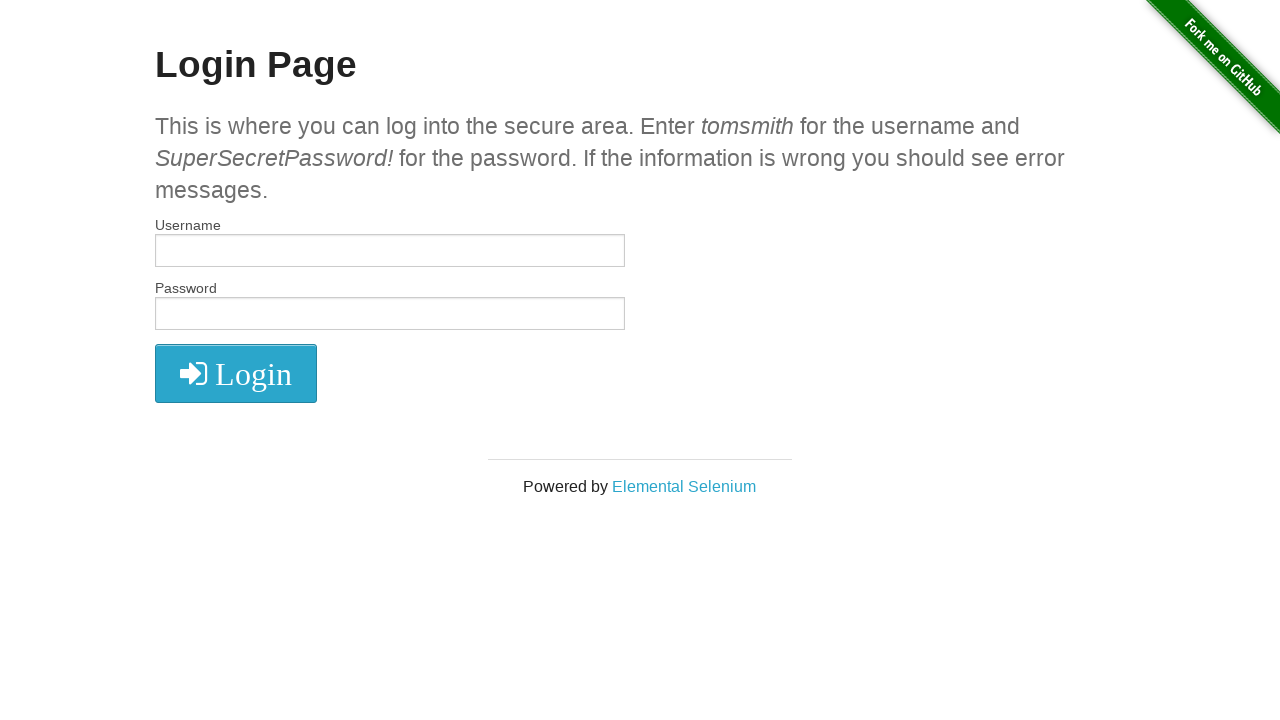

Waited for label elements to be present
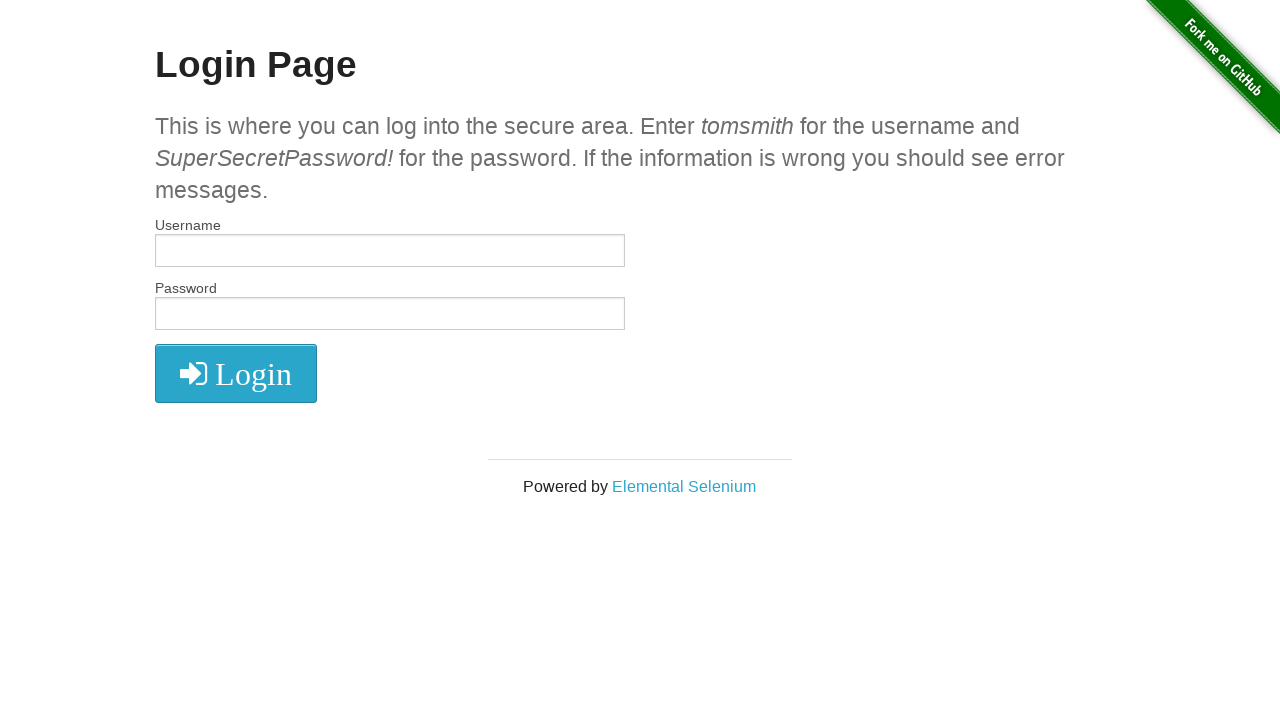

Retrieved all label elements from the page
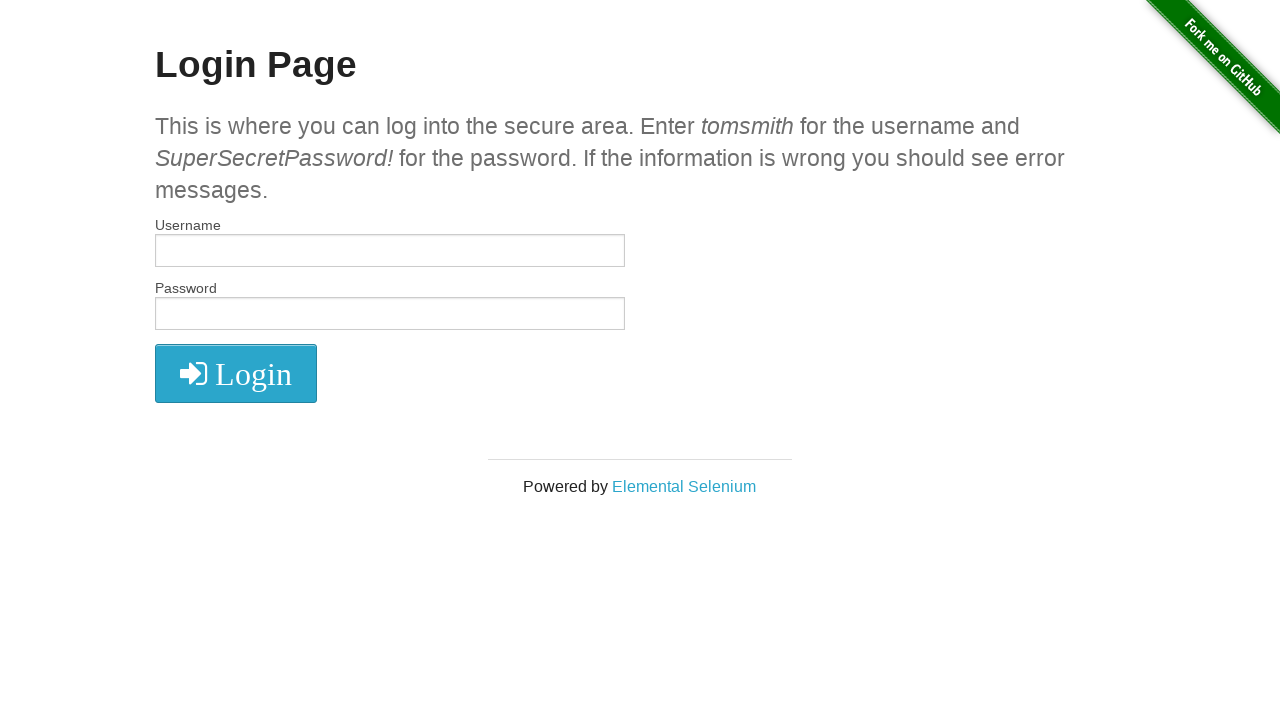

Verified first label contains 'Username' text
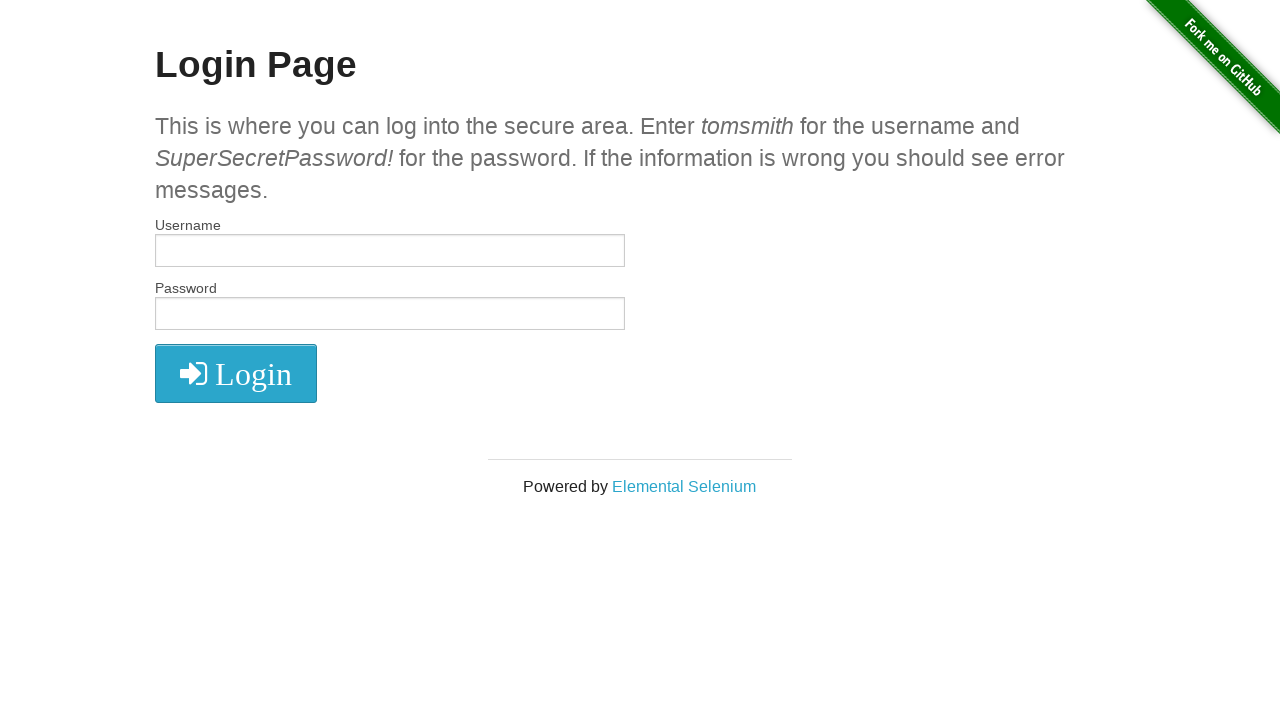

Verified second label contains 'Password' text
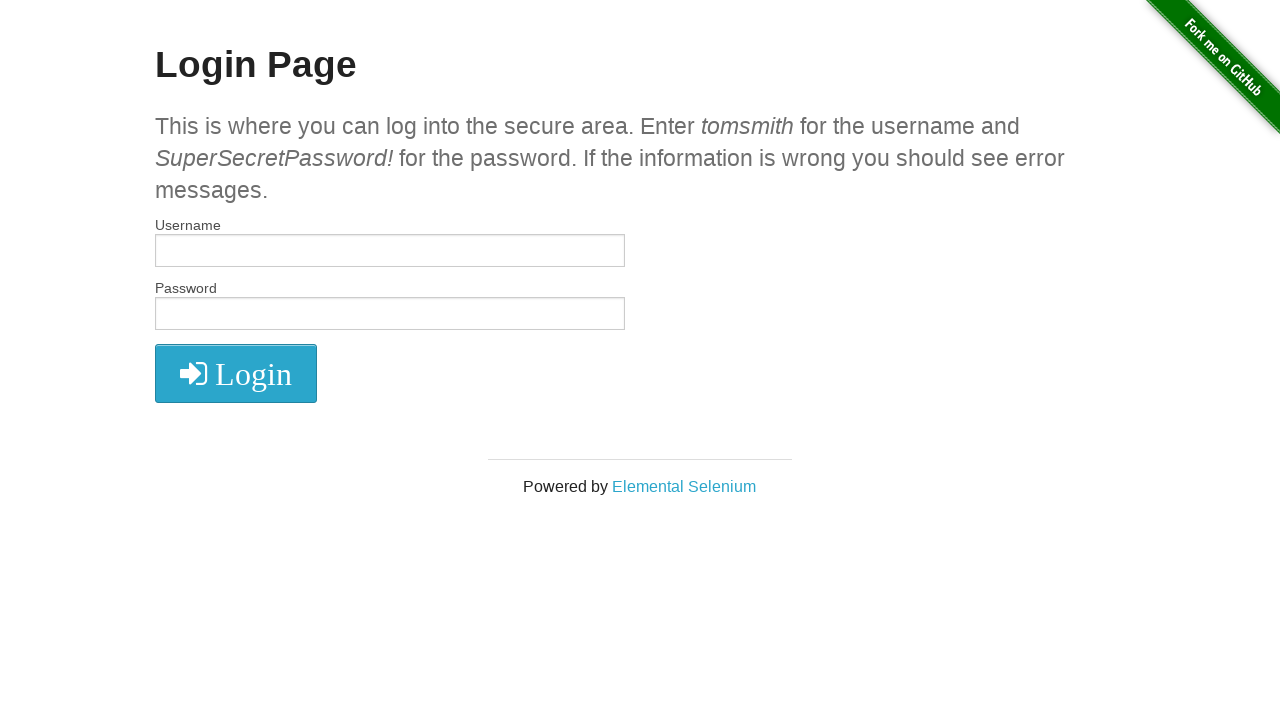

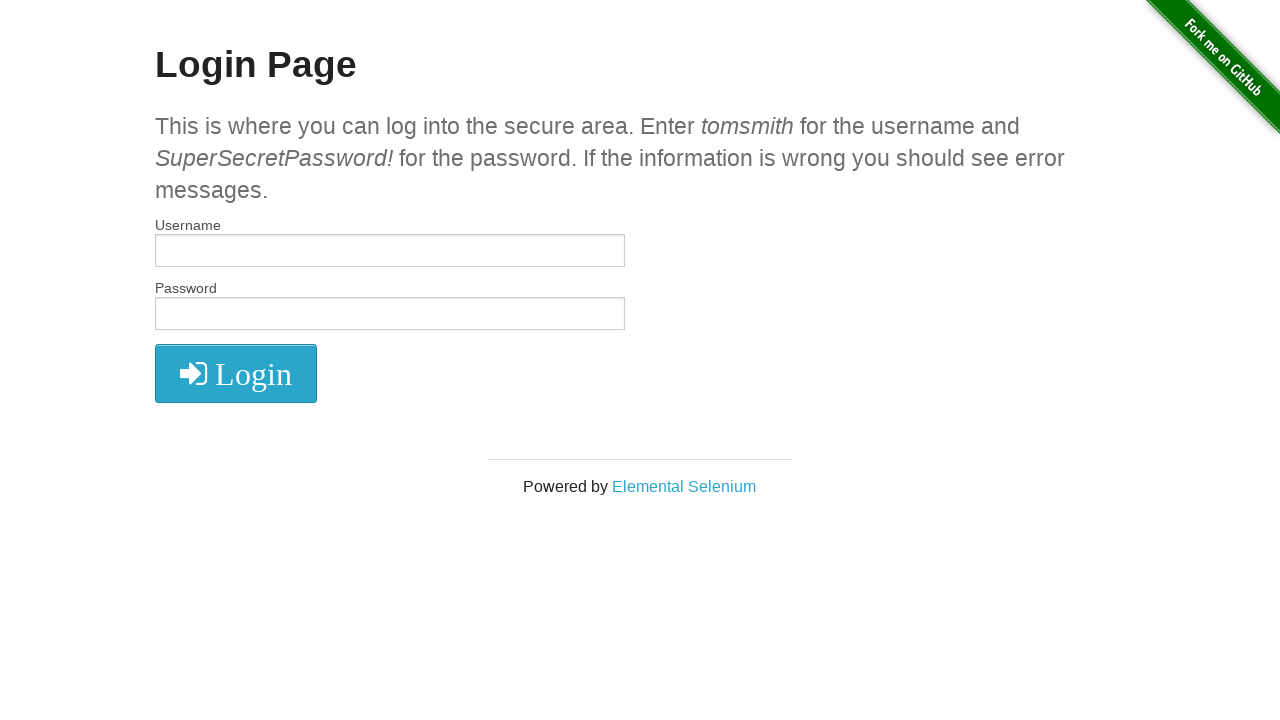